Tests checkbox functionality by selecting the first checkbox and deselecting the second checkbox on a demo page

Starting URL: http://the-internet.herokuapp.com/checkboxes

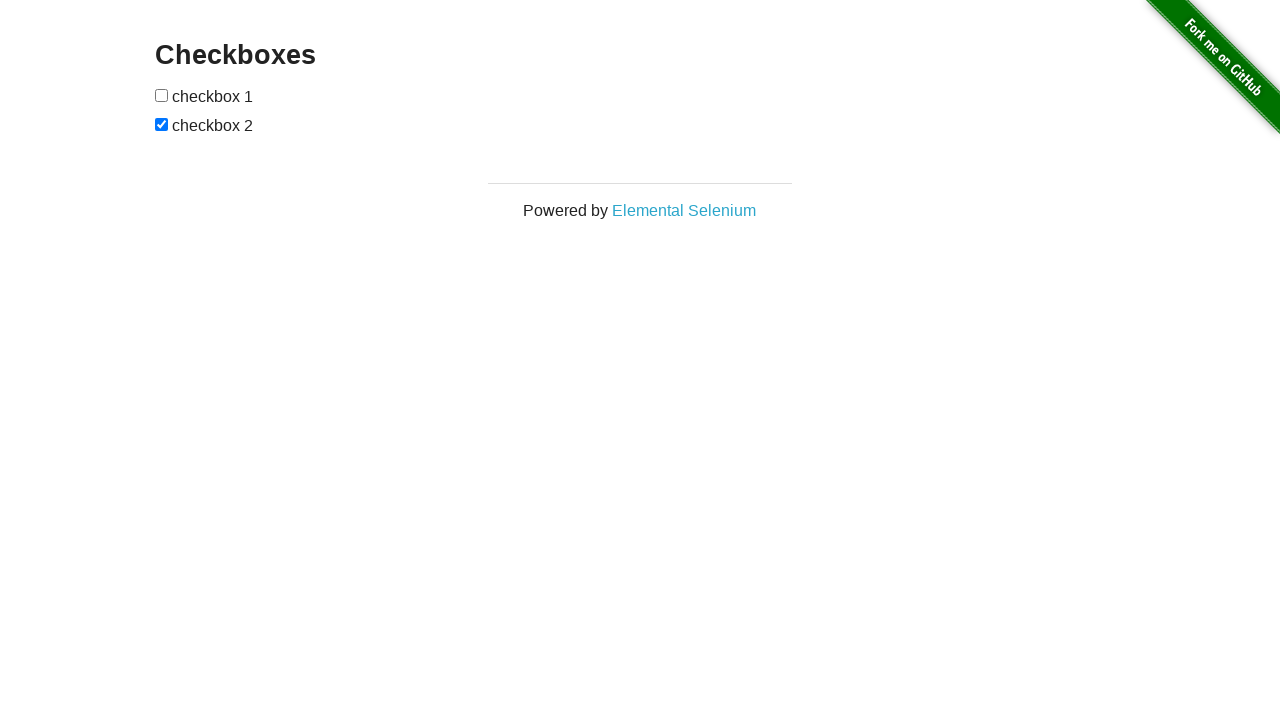

Checked the first checkbox at (162, 95) on xpath=//input[@type='checkbox'][1]
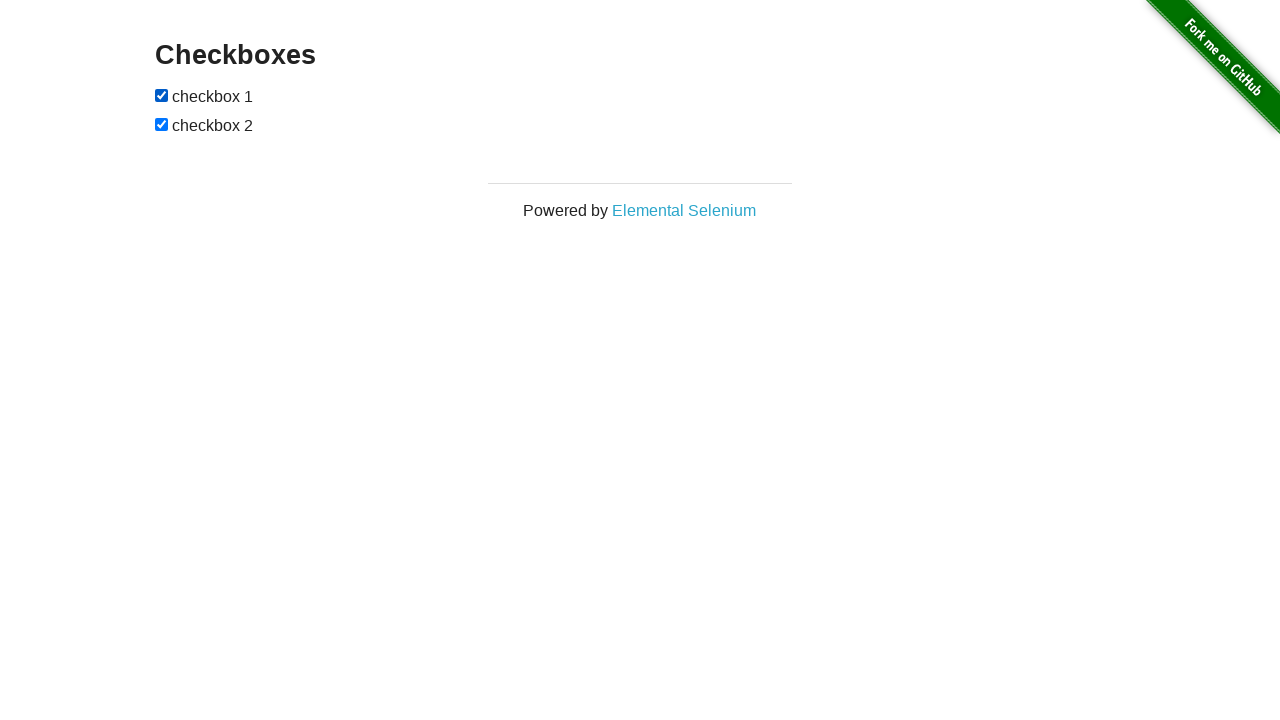

Unchecked the second checkbox at (162, 124) on xpath=//input[@type='checkbox'][2]
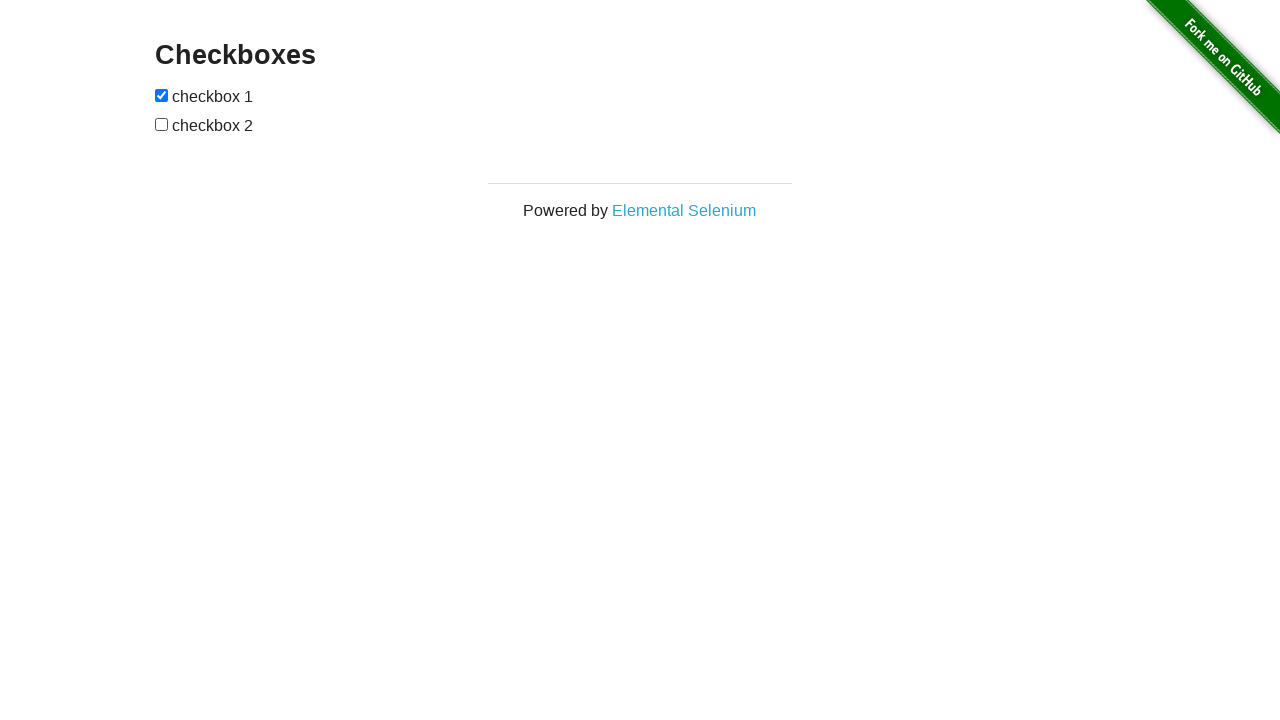

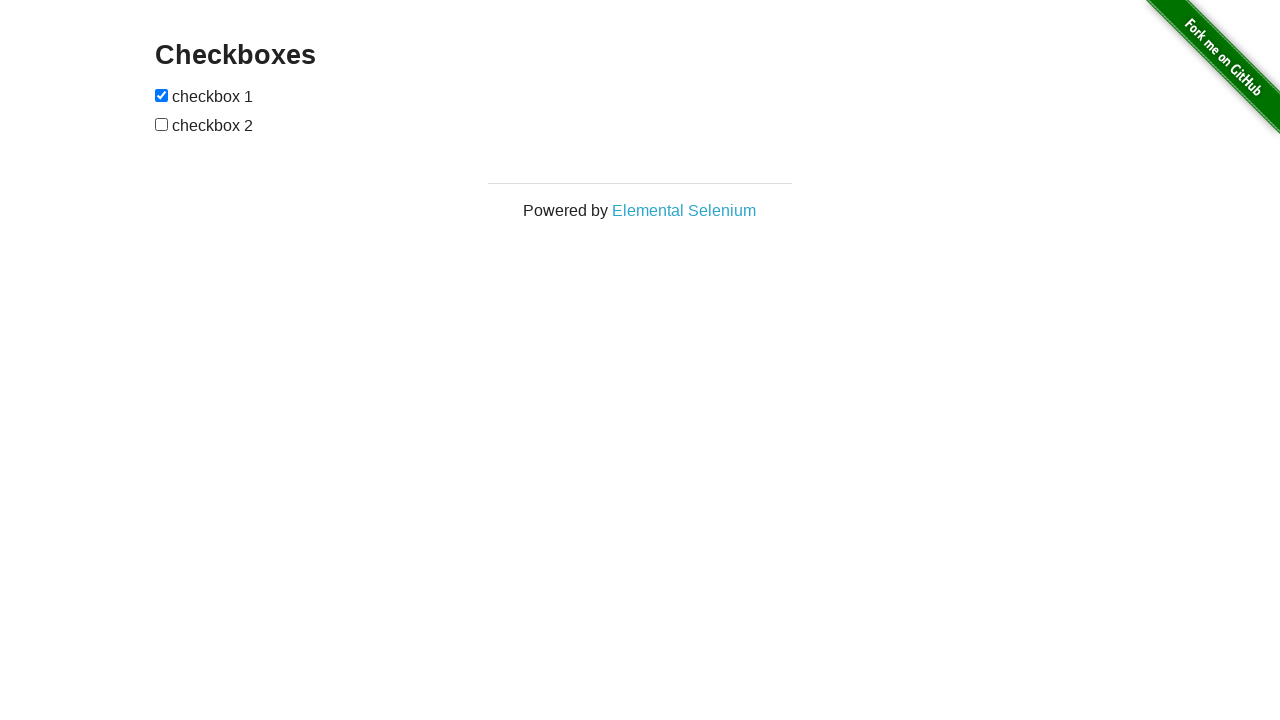